Tests multi-select dropdown functionality by selecting all available options one by one and then deselecting one option by index

Starting URL: https://syntaxprojects.com/basic-select-dropdown-demo.php

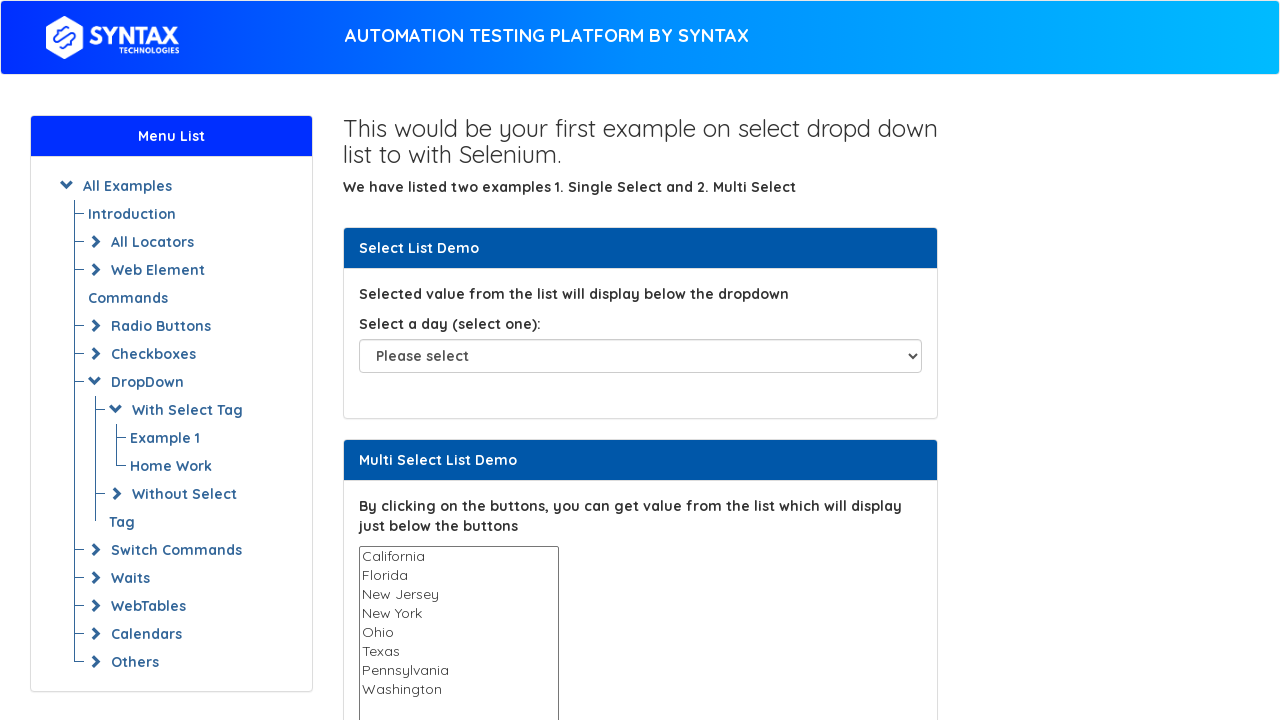

Located multi-select dropdown element
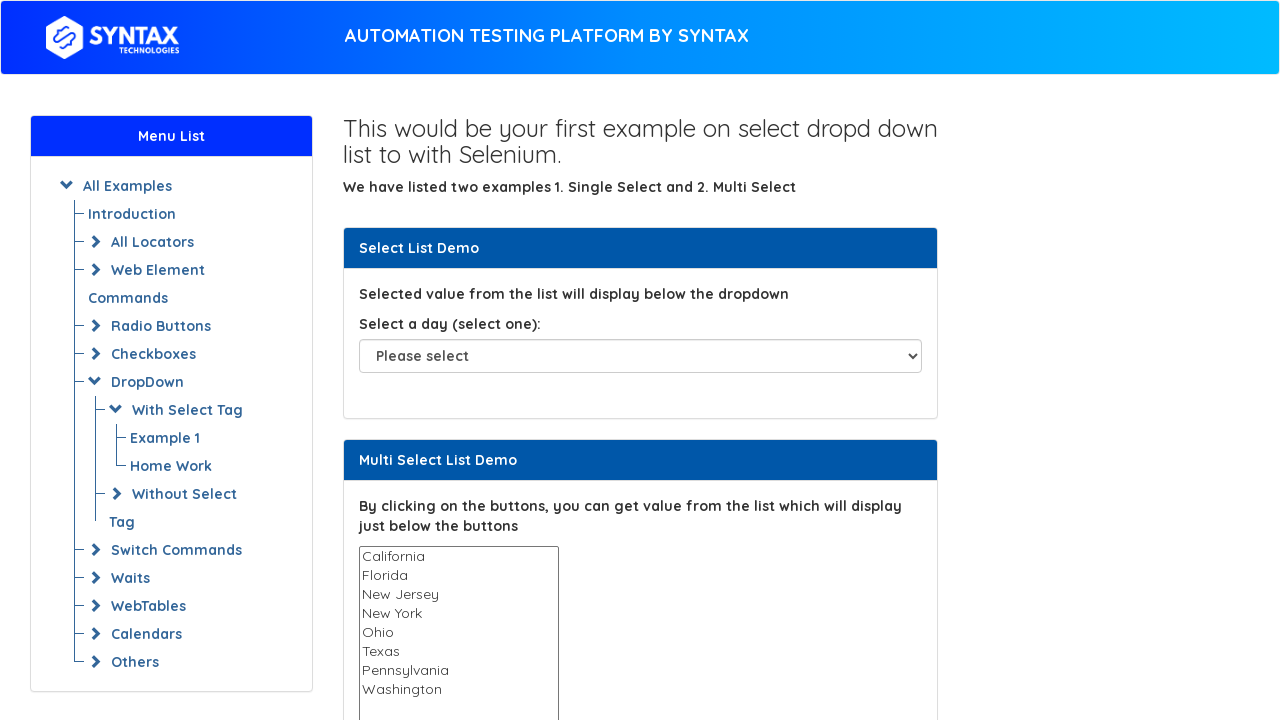

Retrieved all options from multi-select dropdown
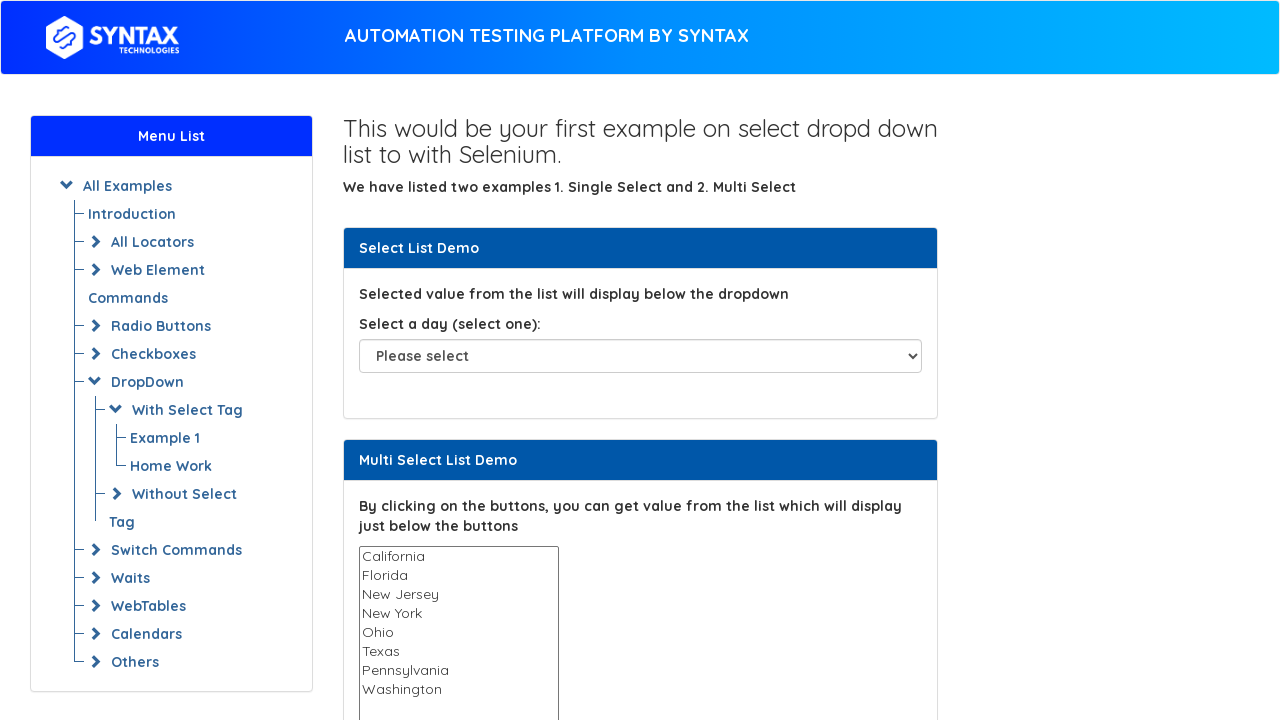

Retrieved option text: 'California'
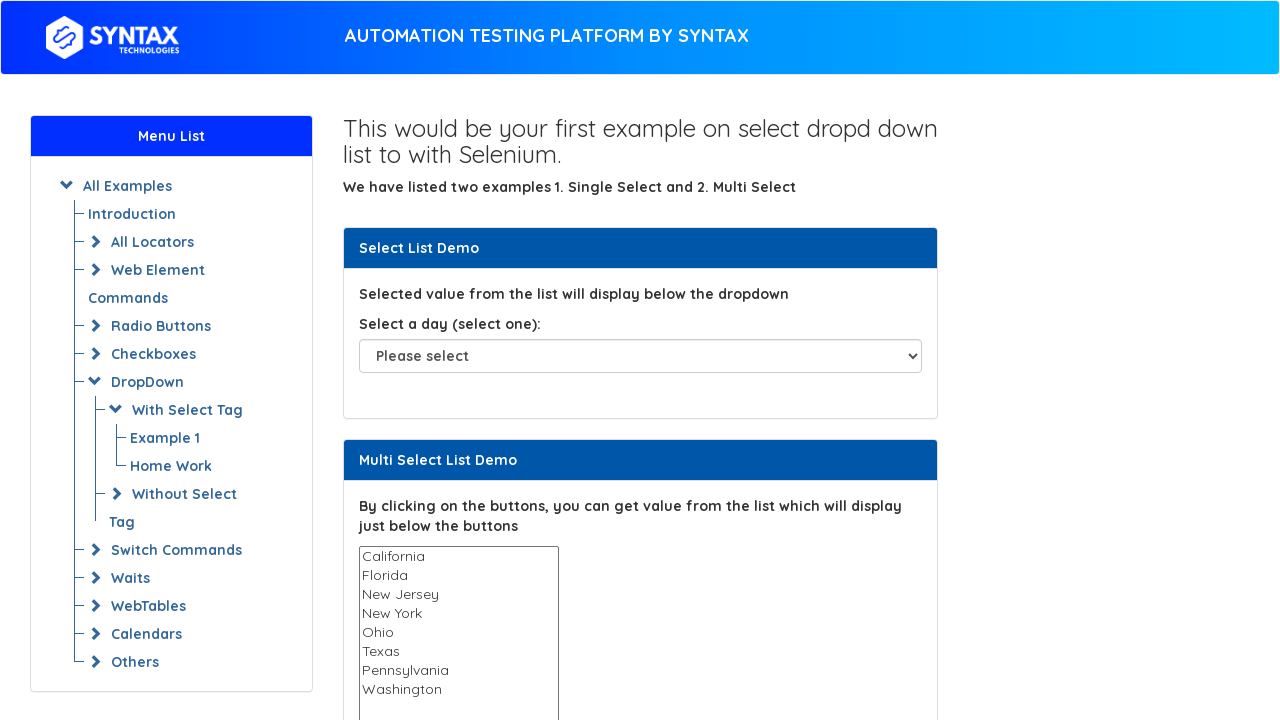

Selected option with label 'California' on #multi-select
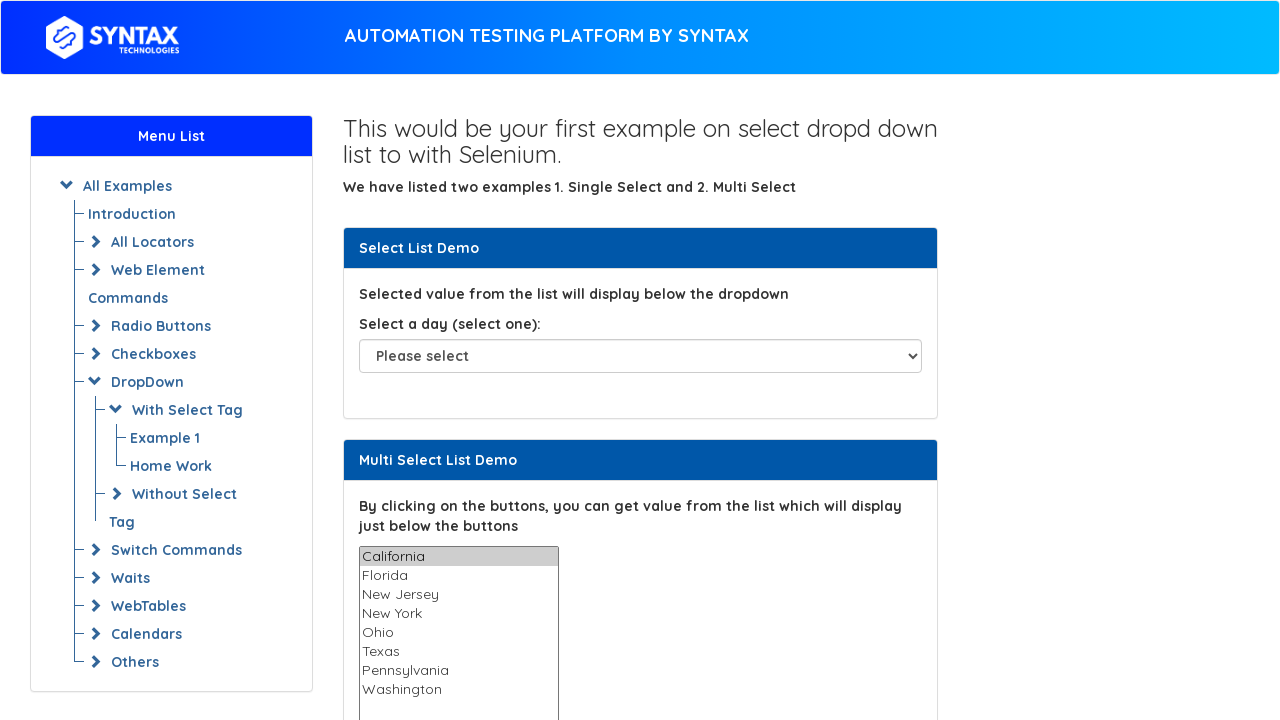

Waited 1000ms after selecting option
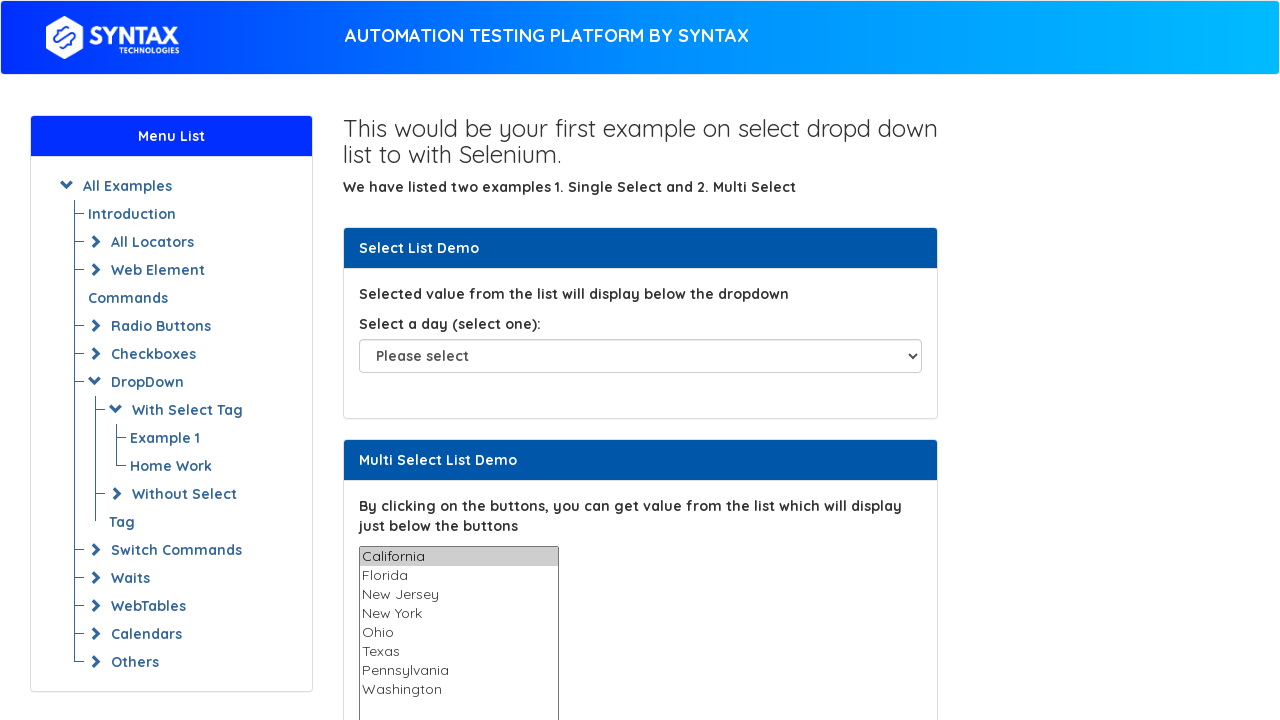

Retrieved option text: 'Florida'
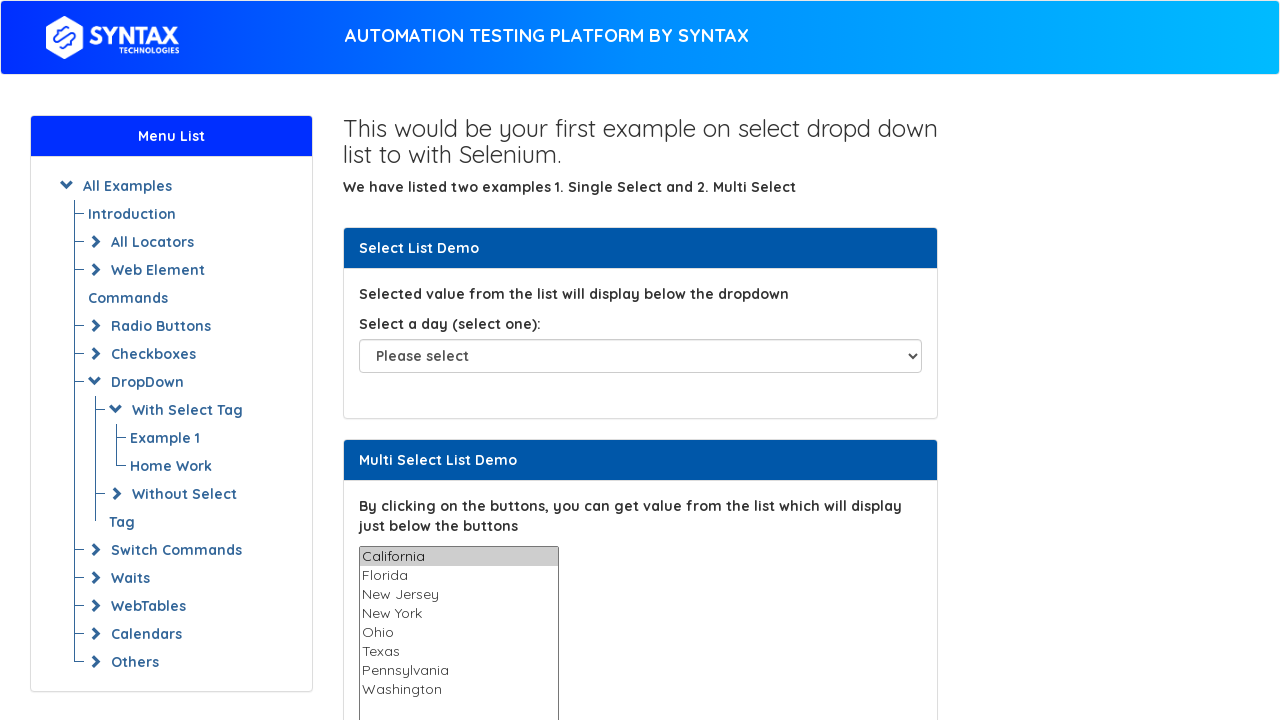

Selected option with label 'Florida' on #multi-select
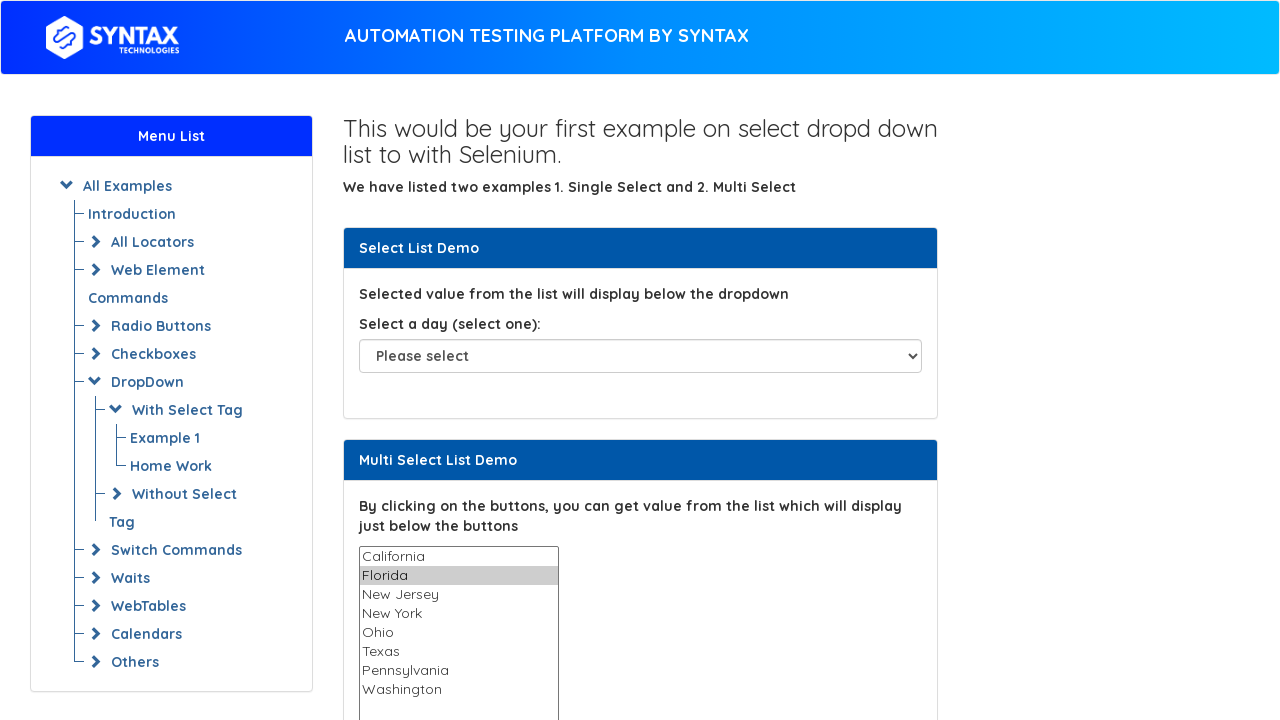

Waited 1000ms after selecting option
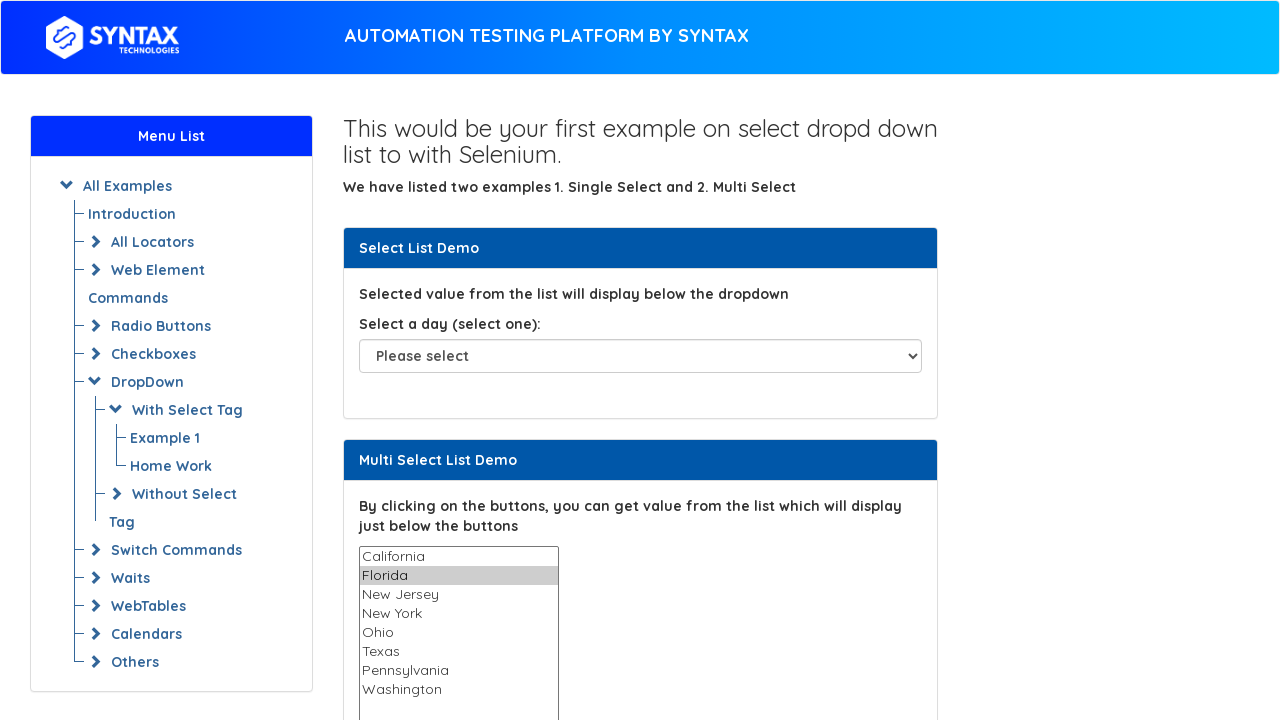

Retrieved option text: 'New Jersey'
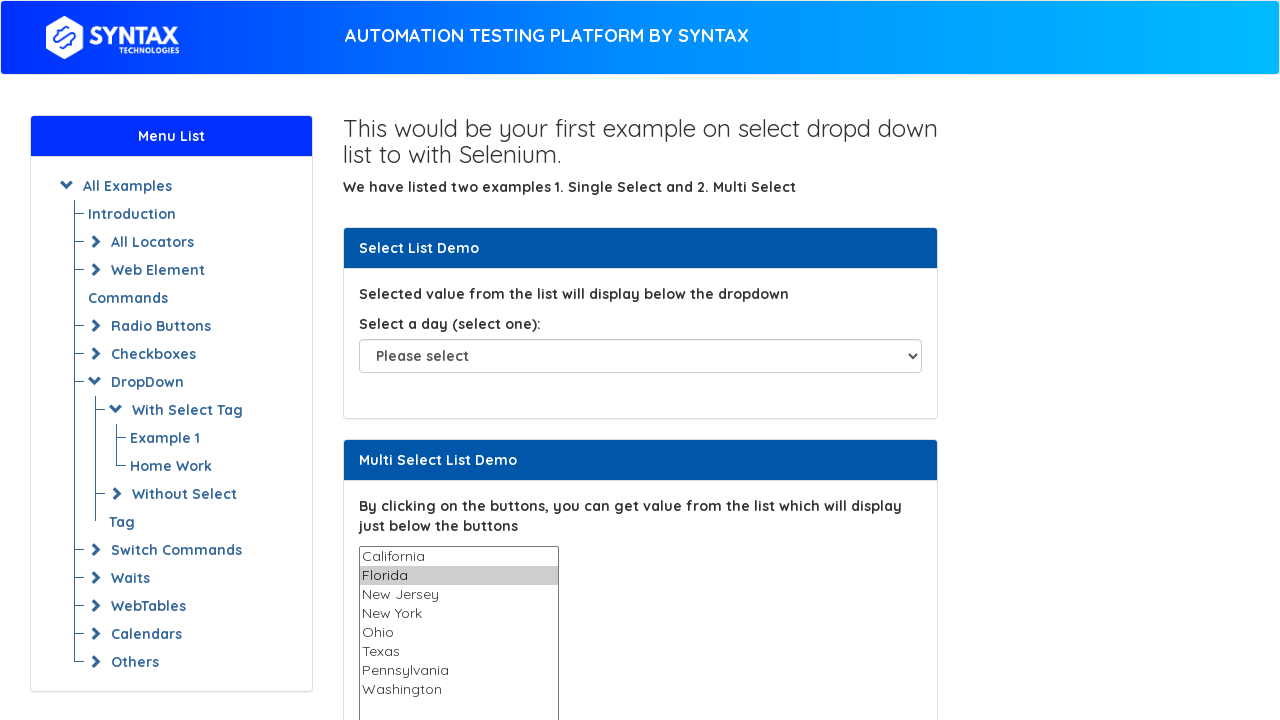

Selected option with label 'New Jersey' on #multi-select
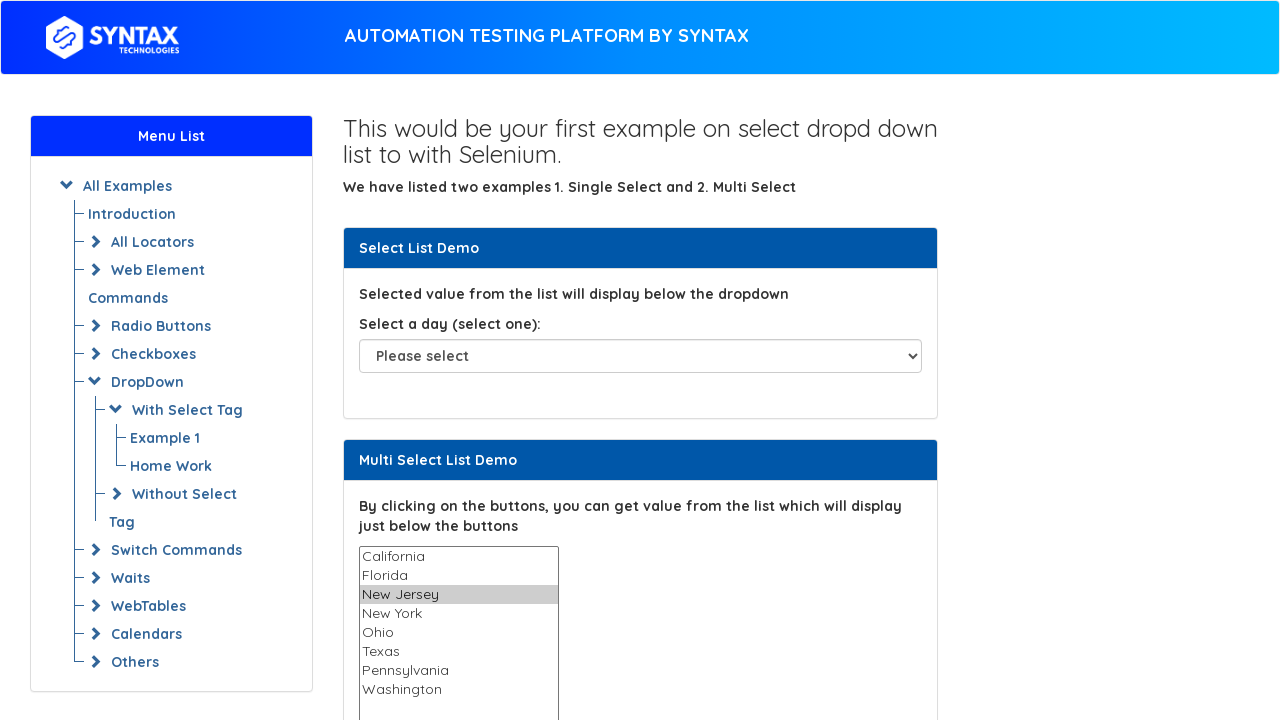

Waited 1000ms after selecting option
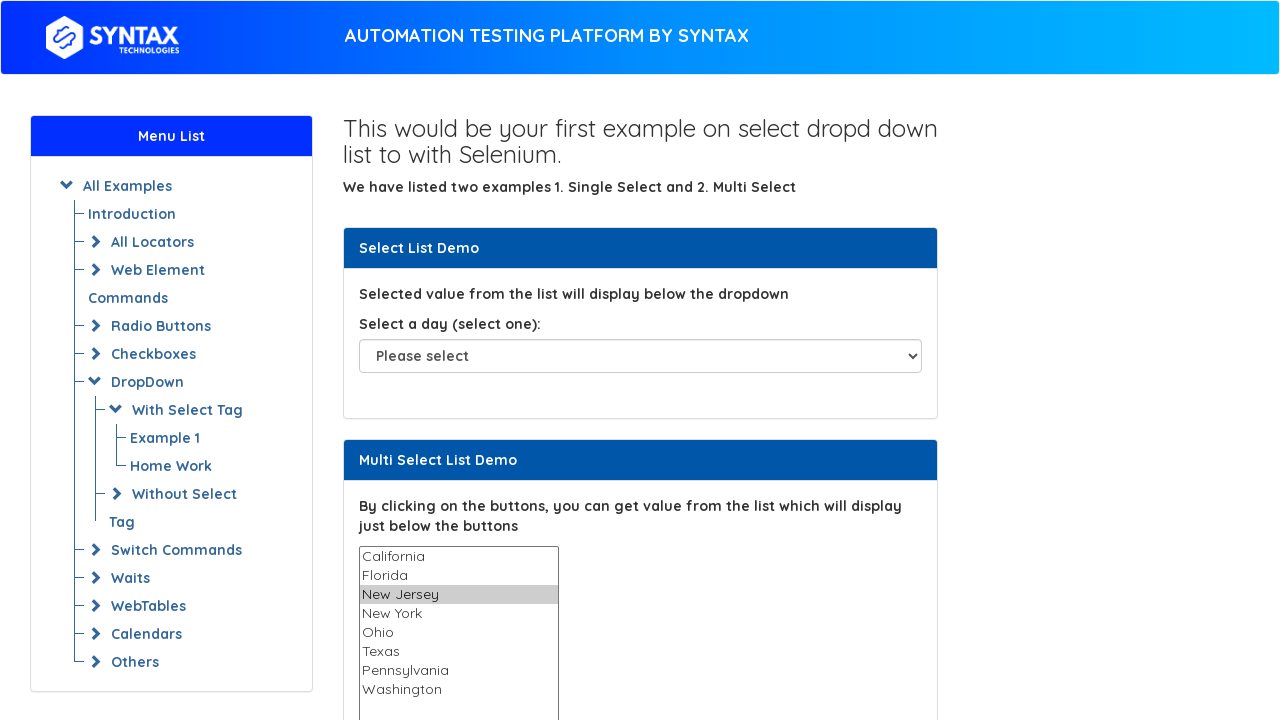

Retrieved option text: 'New York'
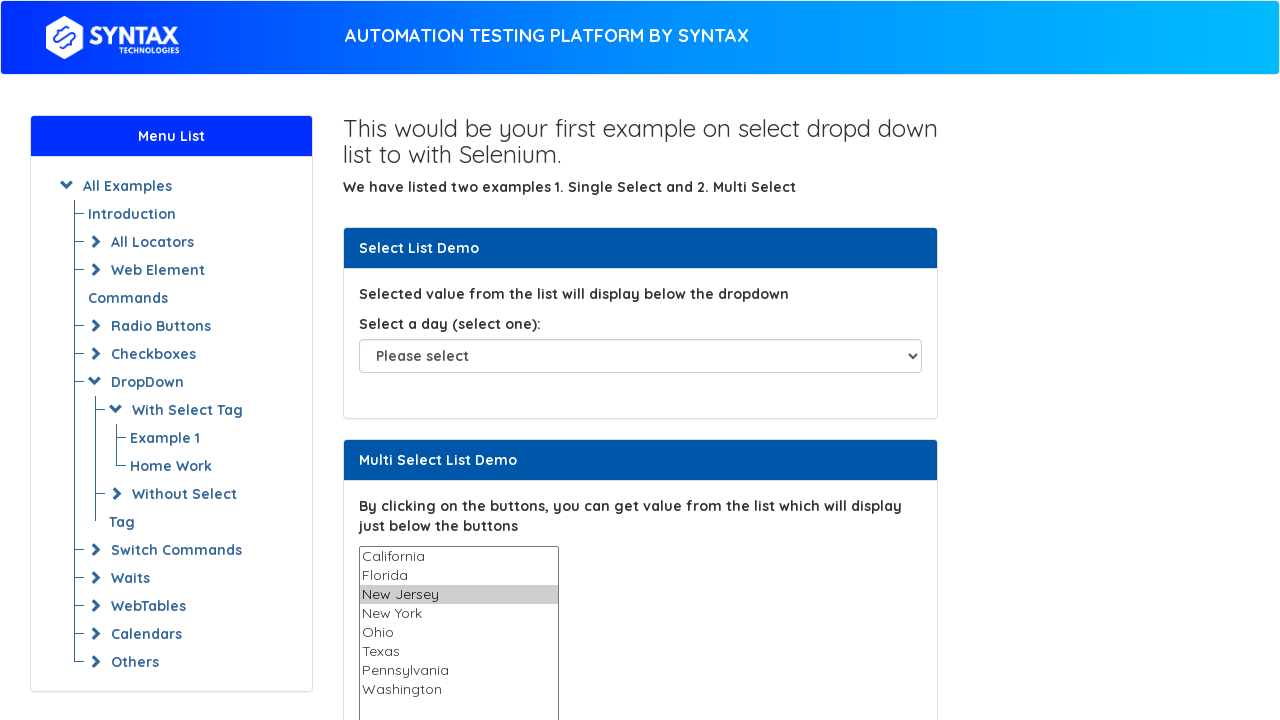

Selected option with label 'New York' on #multi-select
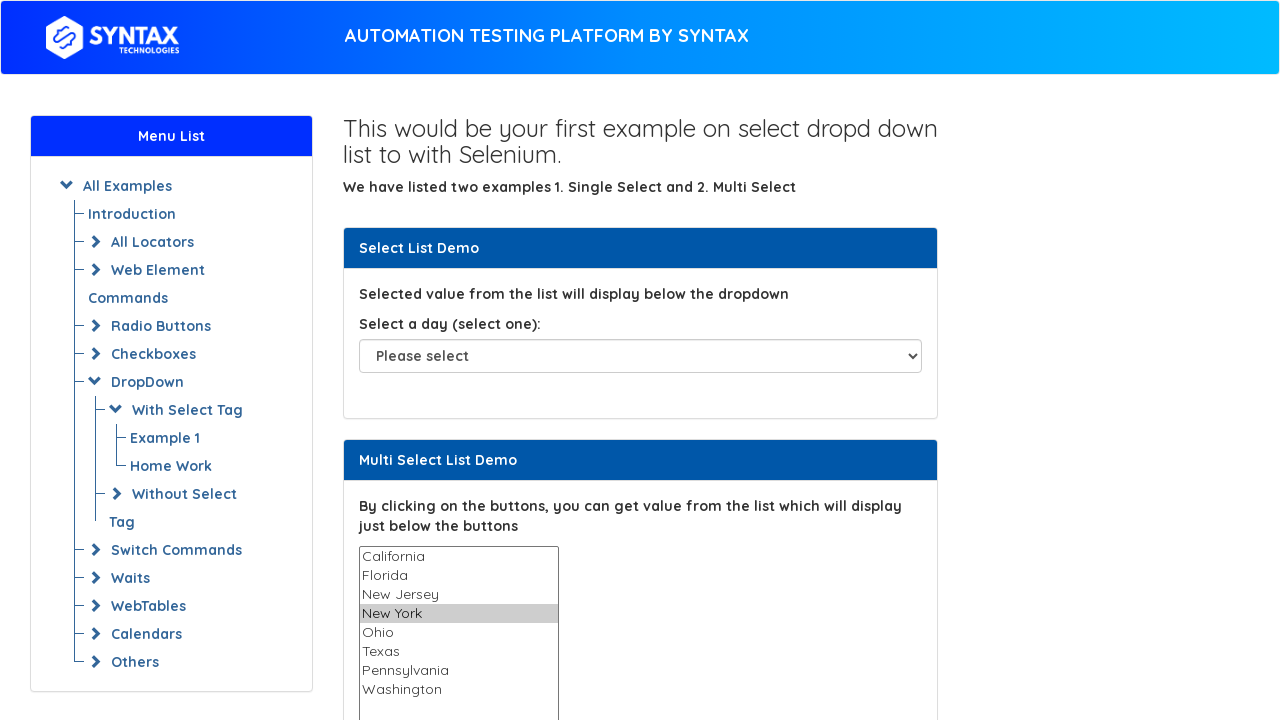

Waited 1000ms after selecting option
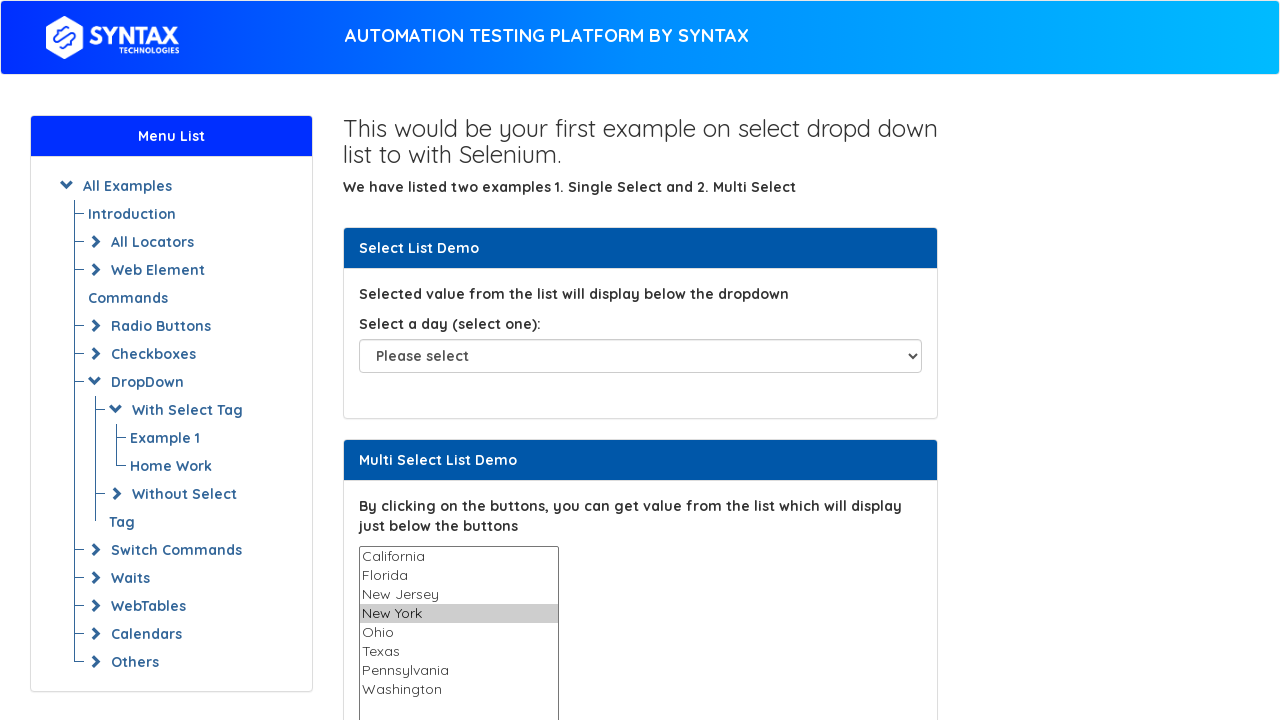

Retrieved option text: 'Ohio'
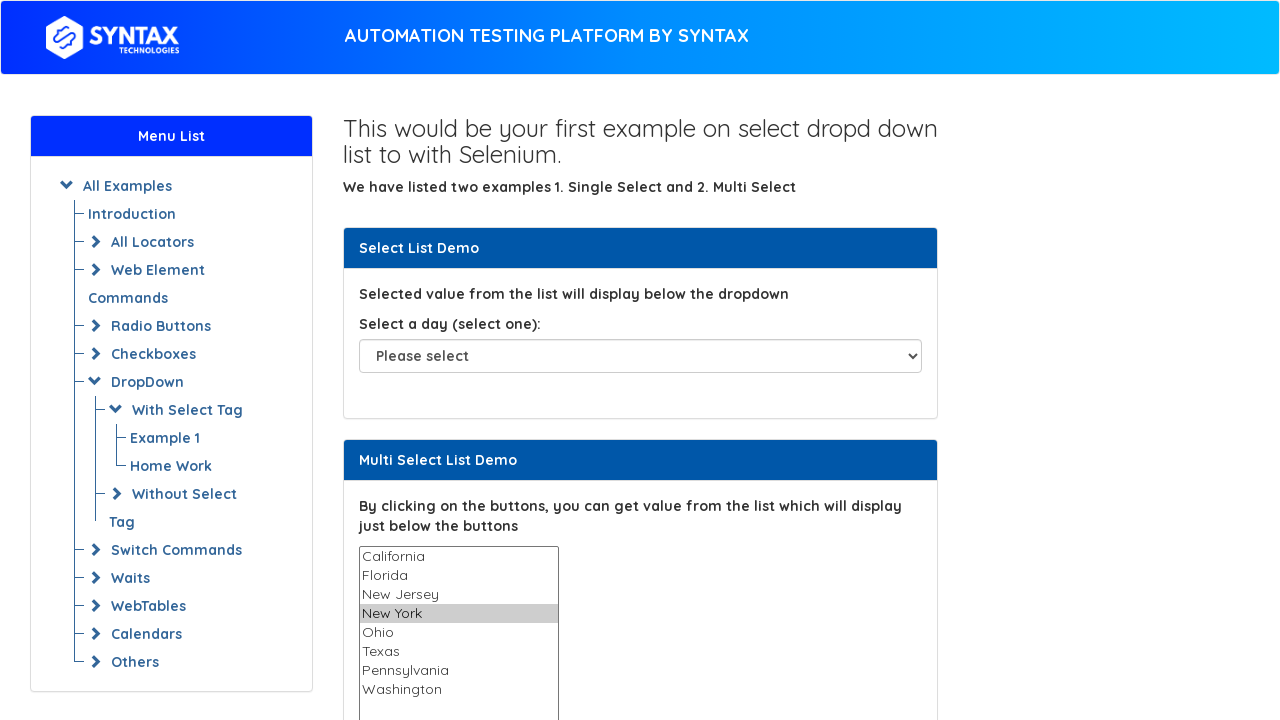

Selected option with label 'Ohio' on #multi-select
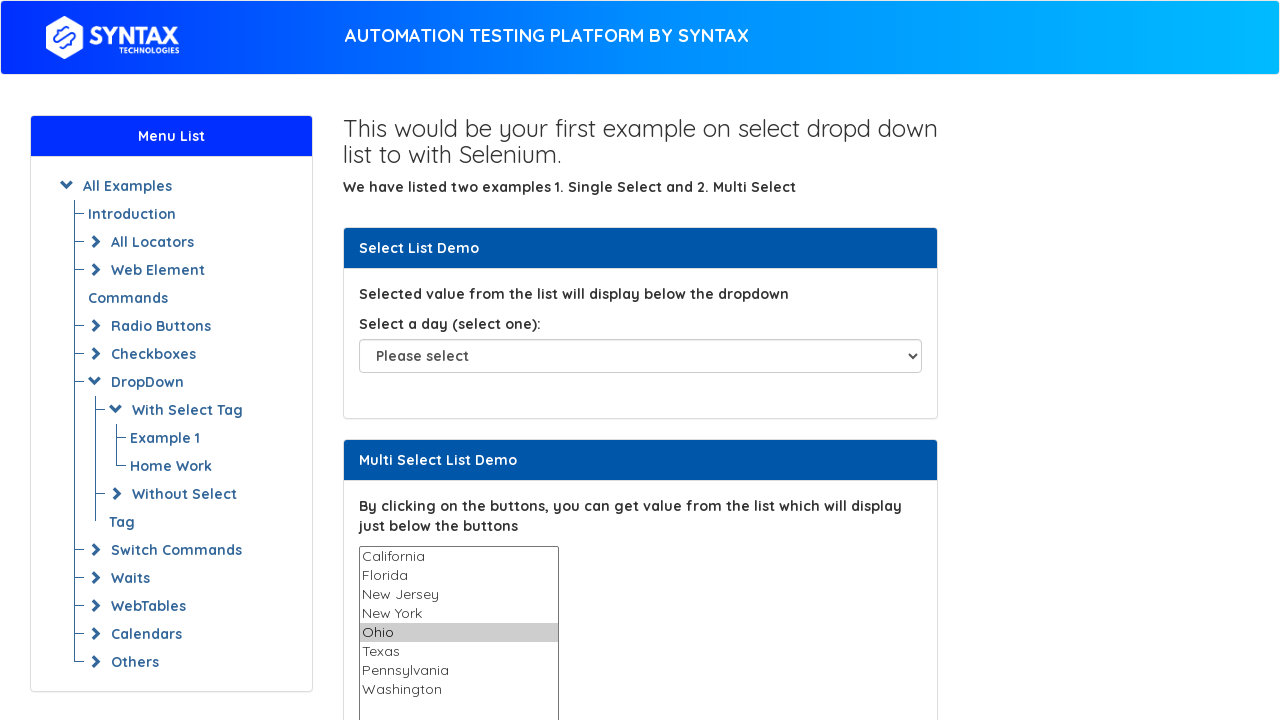

Waited 1000ms after selecting option
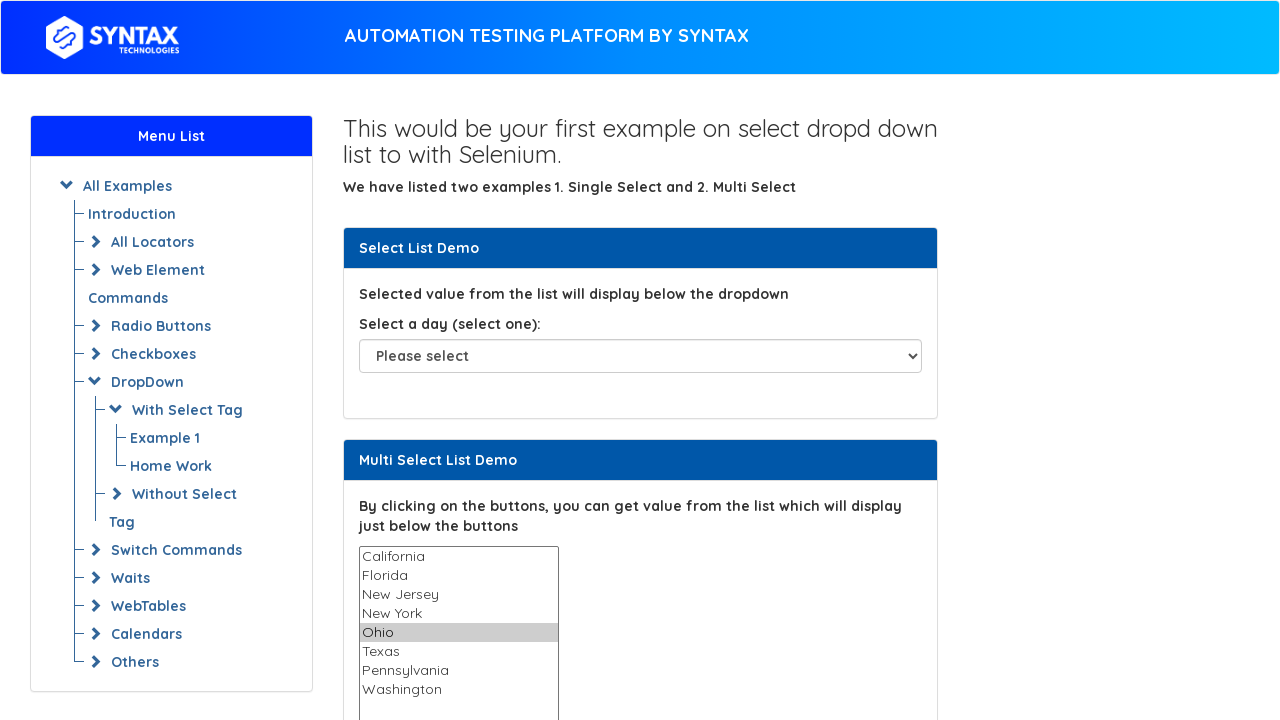

Retrieved option text: 'Texas'
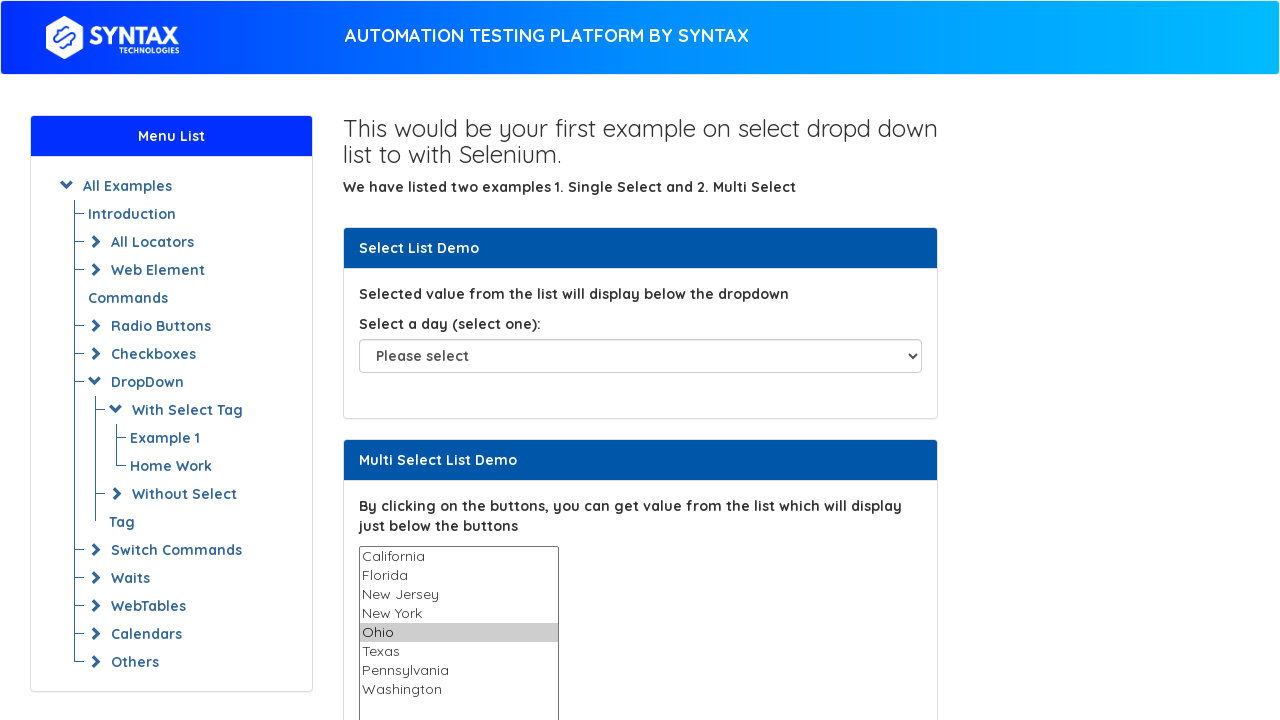

Selected option with label 'Texas' on #multi-select
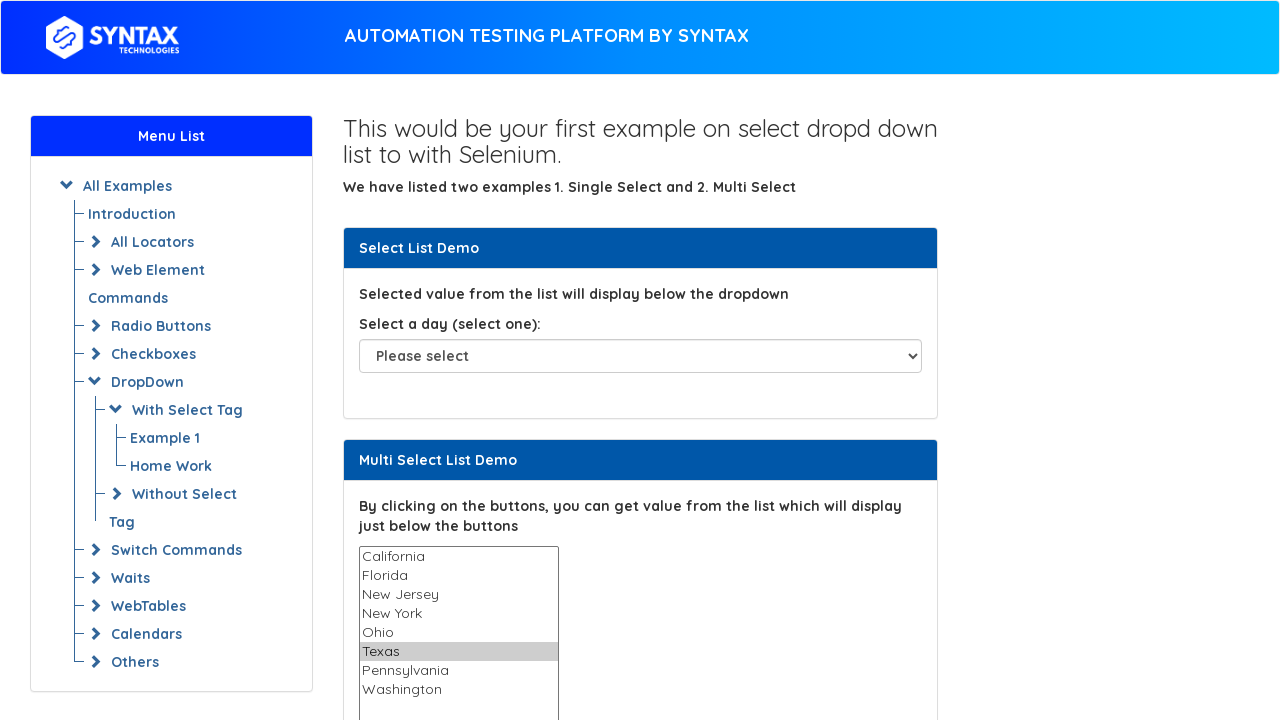

Waited 1000ms after selecting option
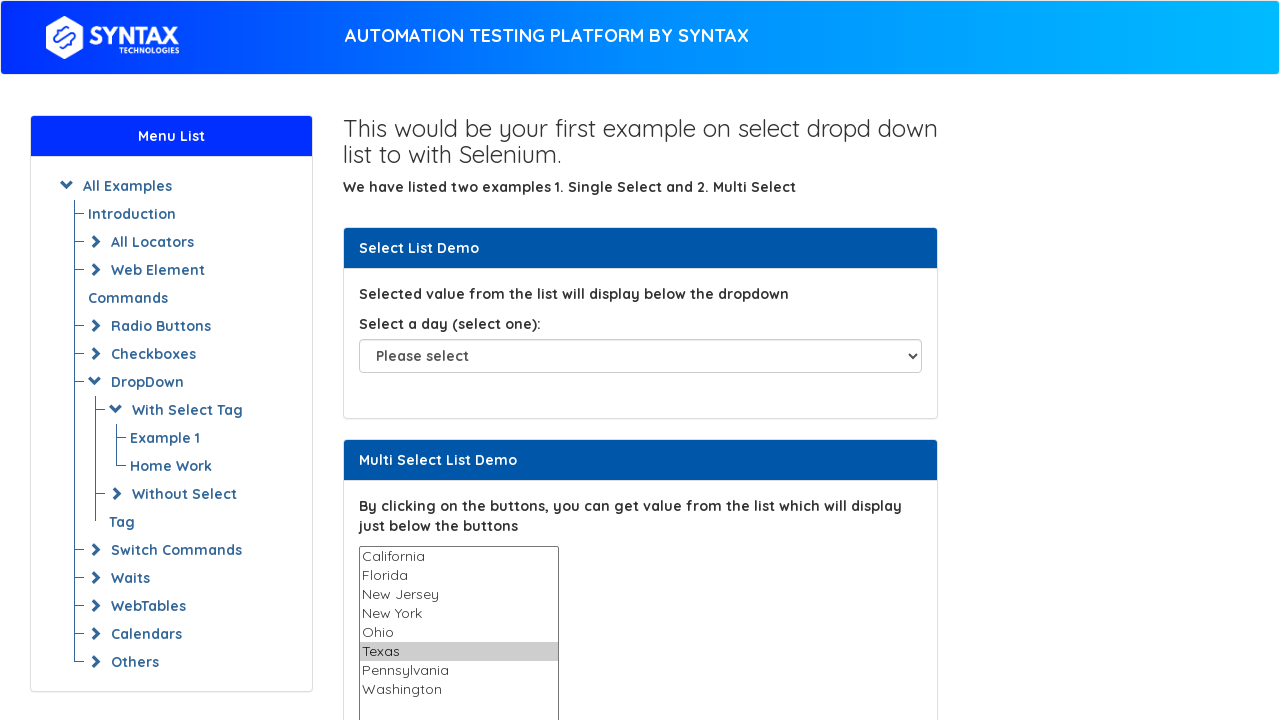

Retrieved option text: 'Pennsylvania'
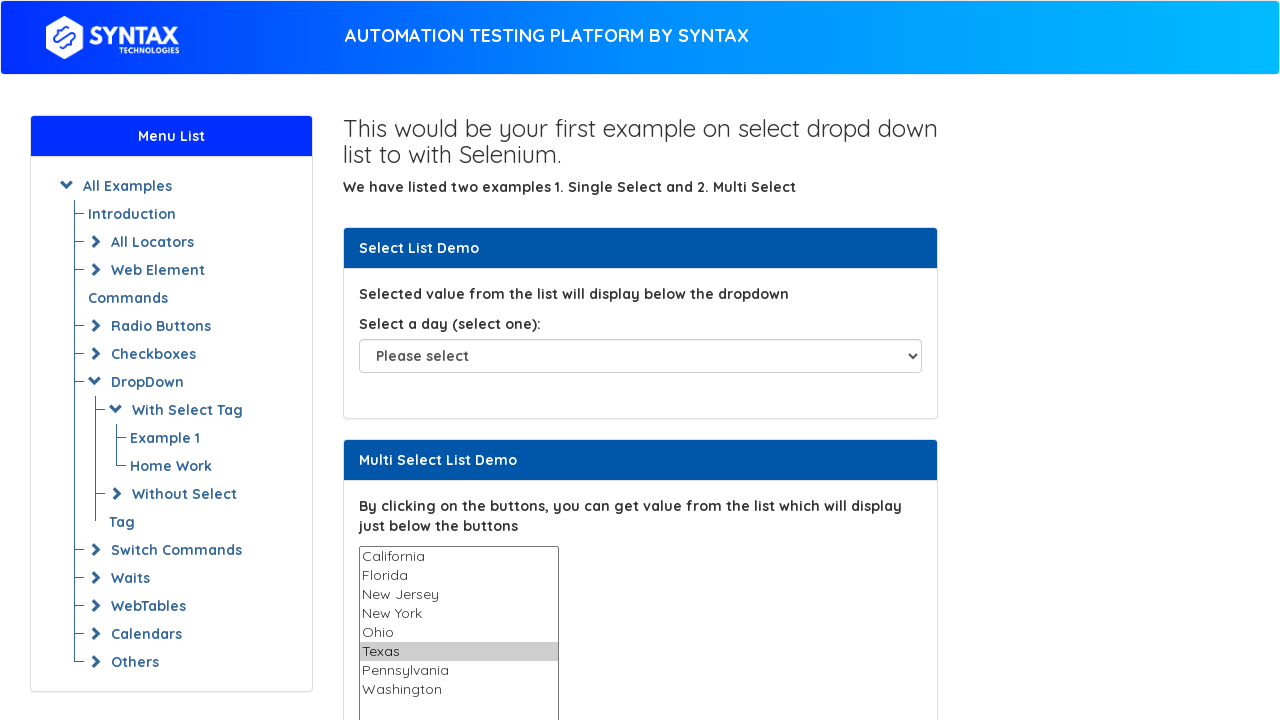

Selected option with label 'Pennsylvania' on #multi-select
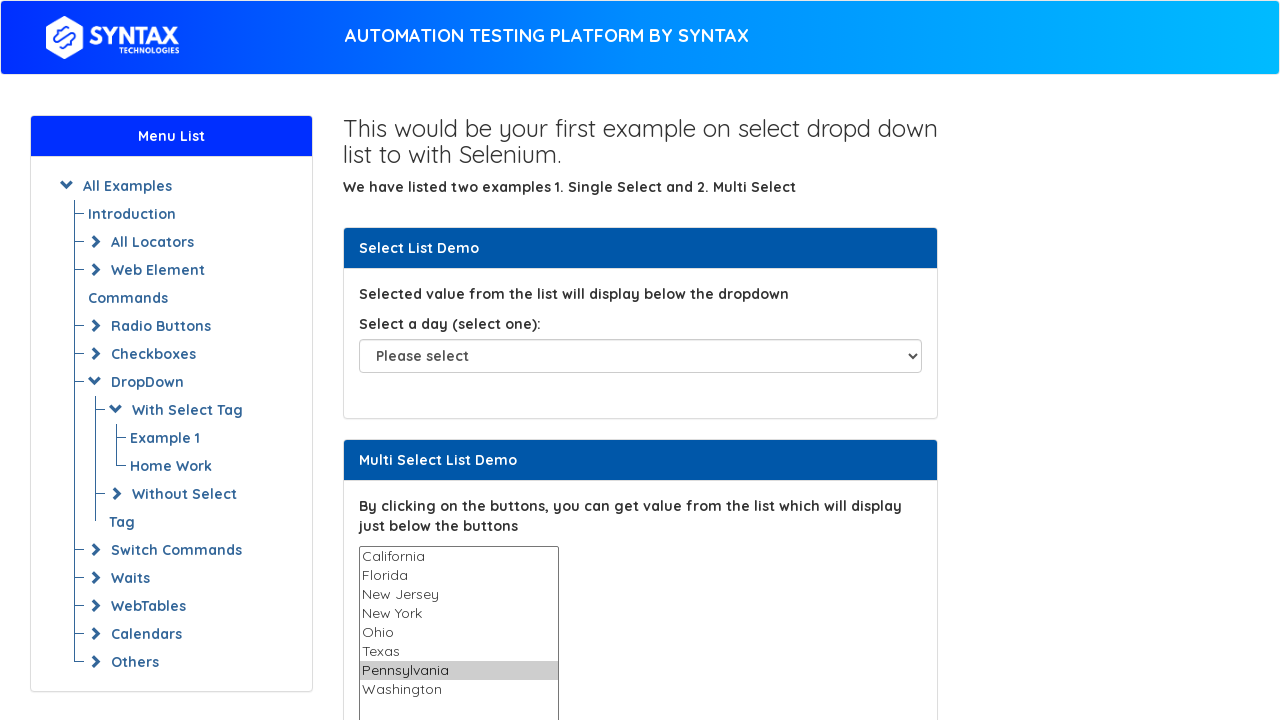

Waited 1000ms after selecting option
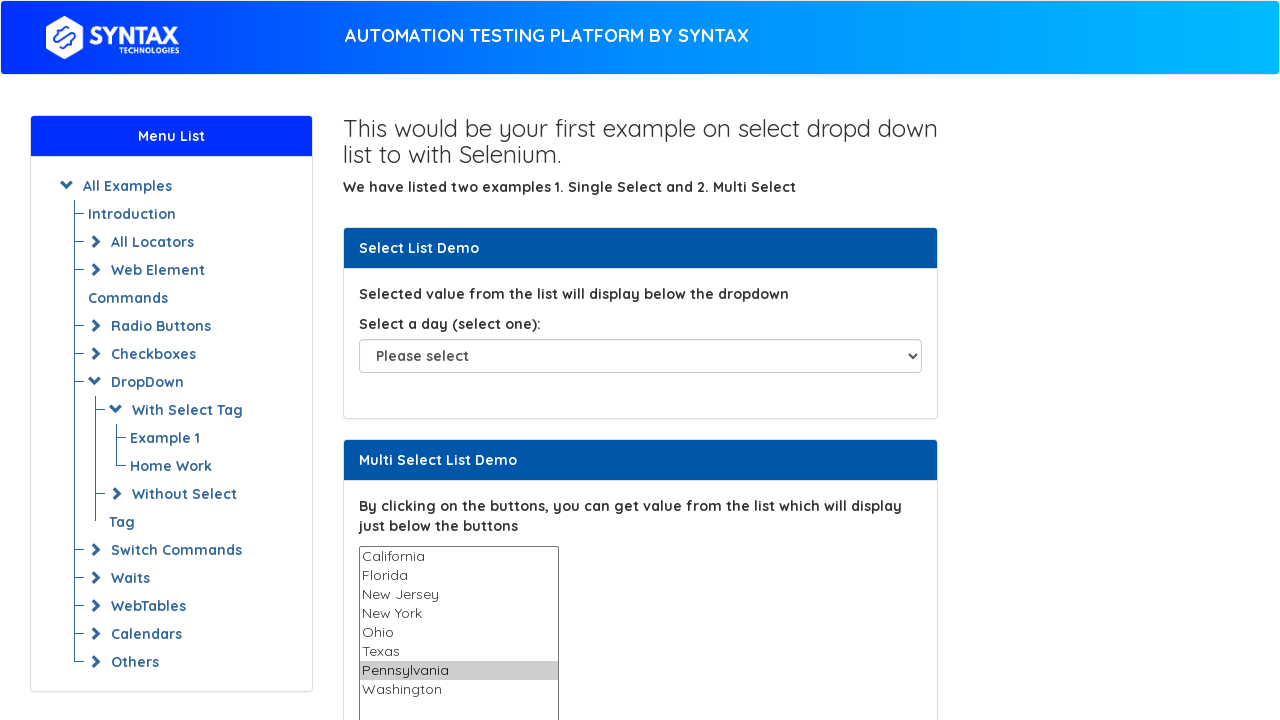

Retrieved option text: 'Washington'
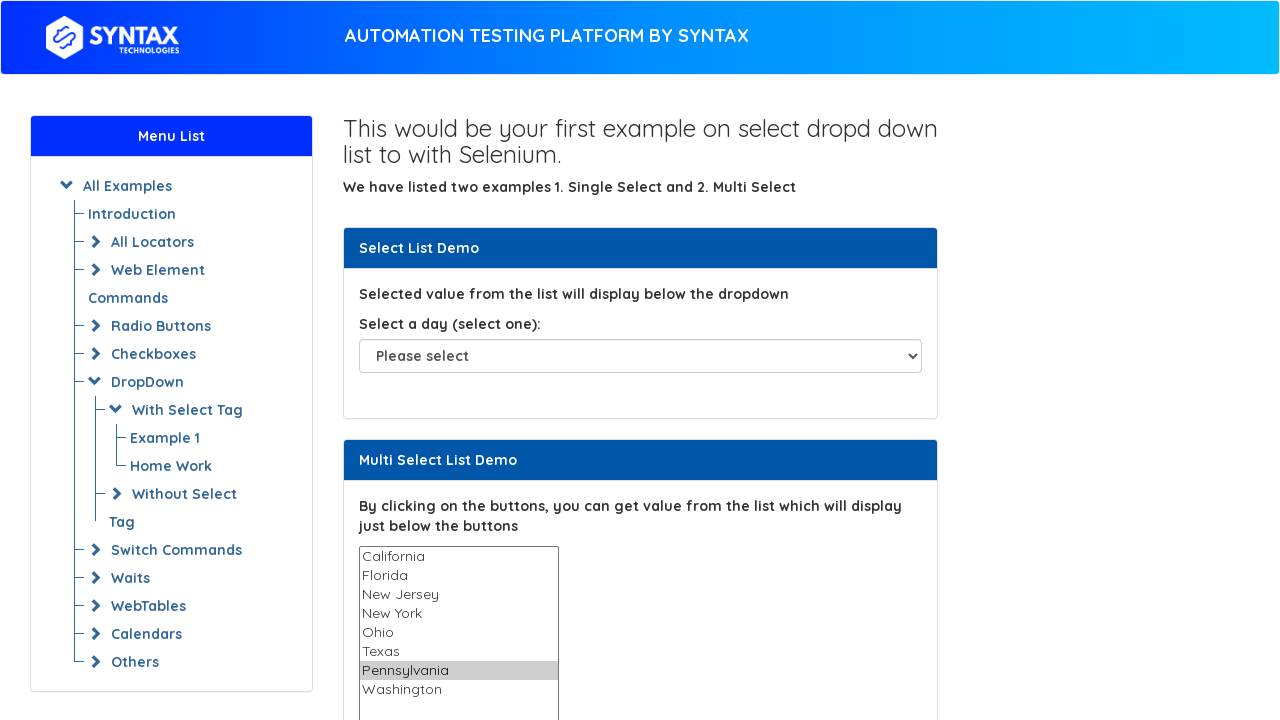

Selected option with label 'Washington' on #multi-select
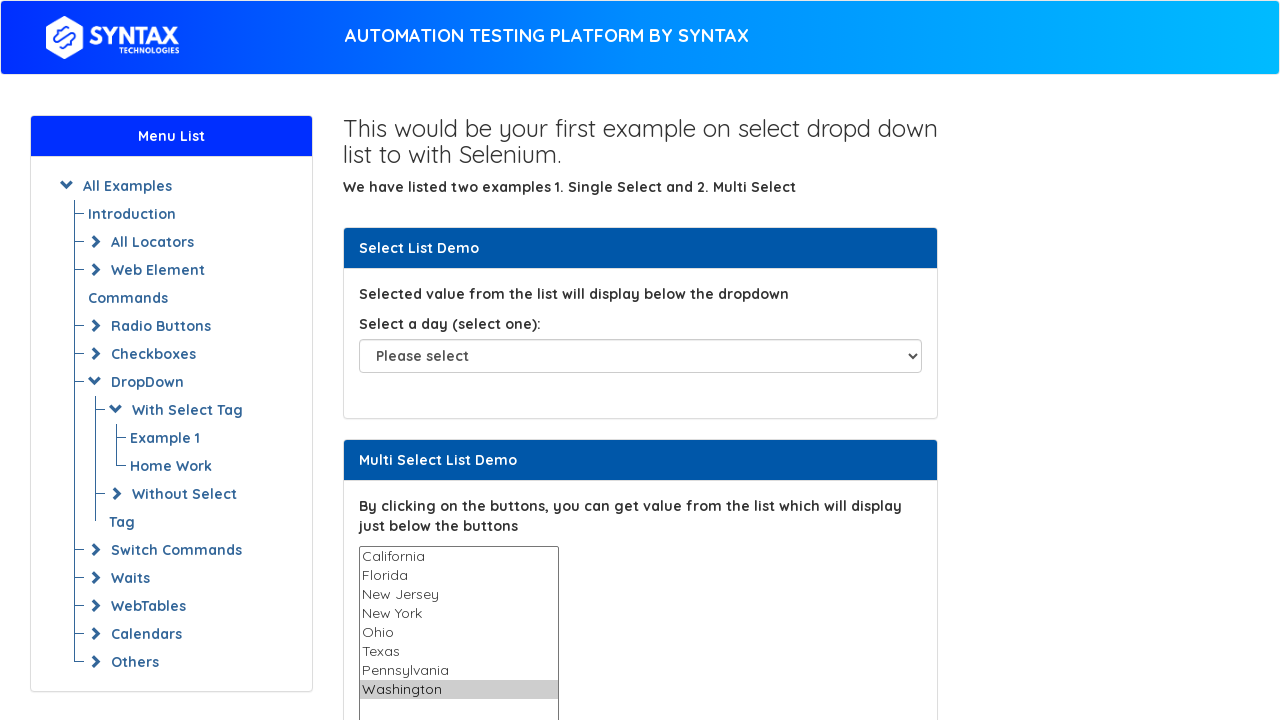

Waited 1000ms after selecting option
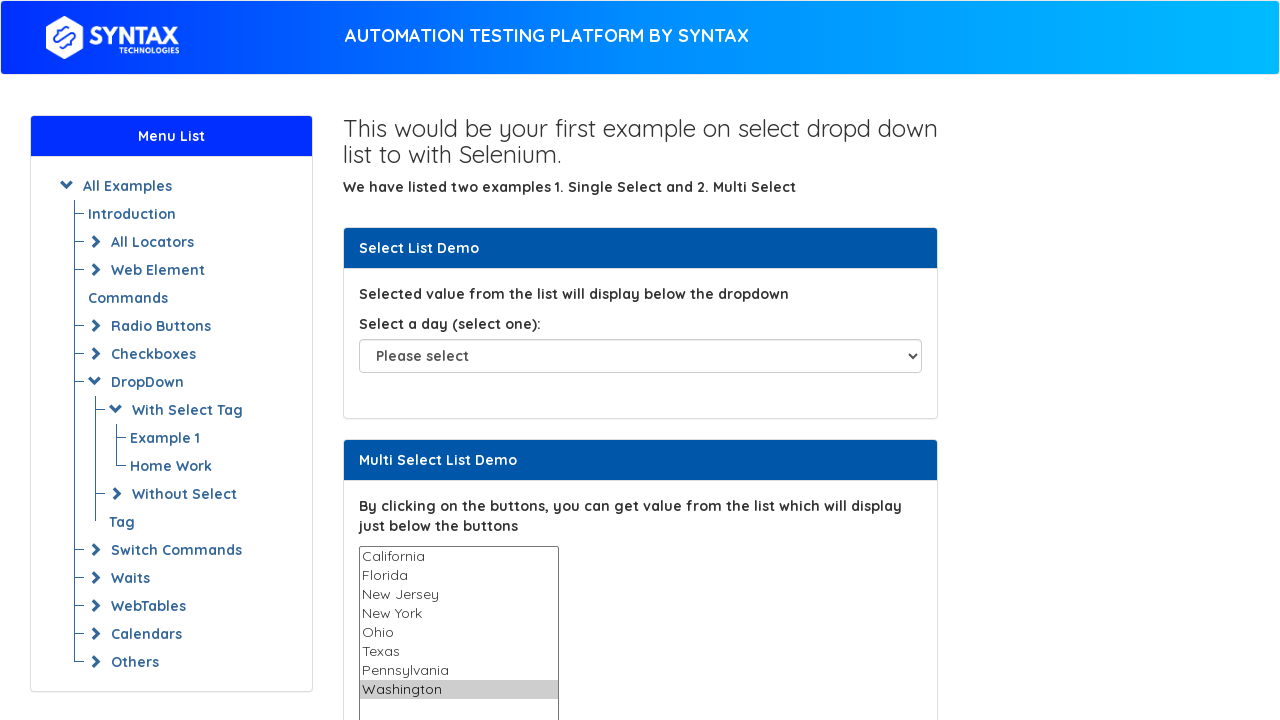

Retrieved all currently selected options
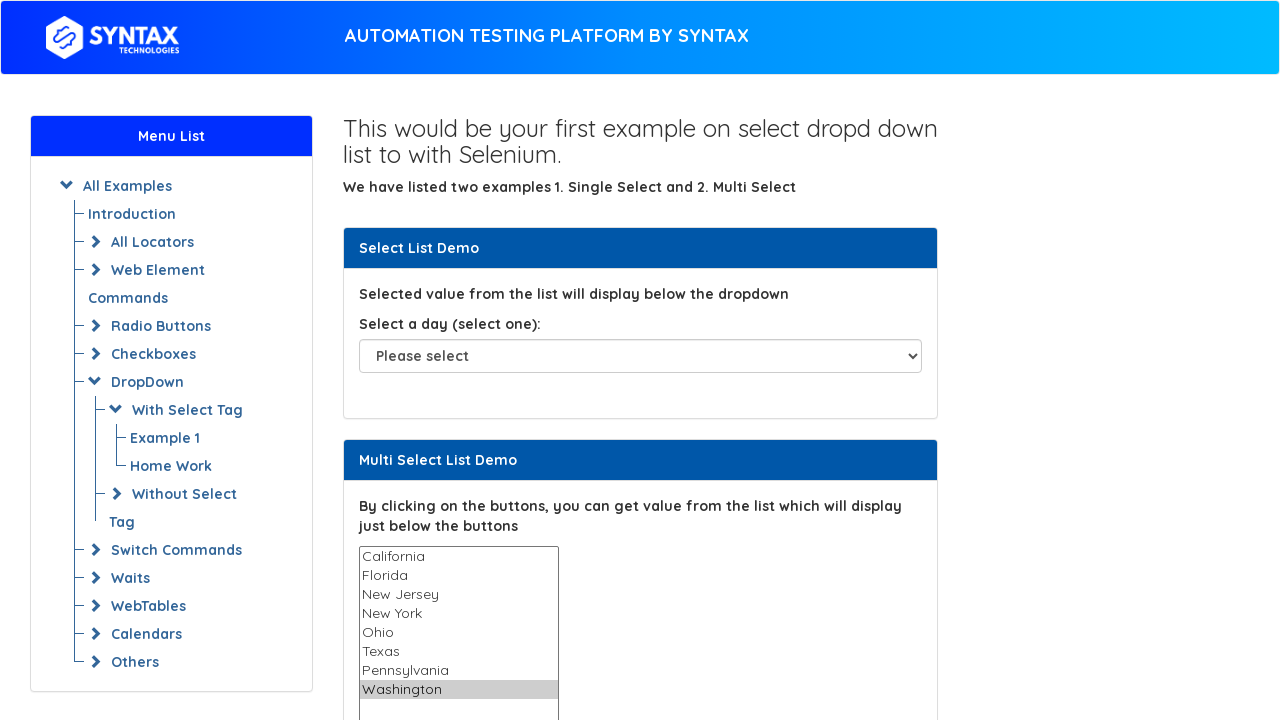

Located option at index 5
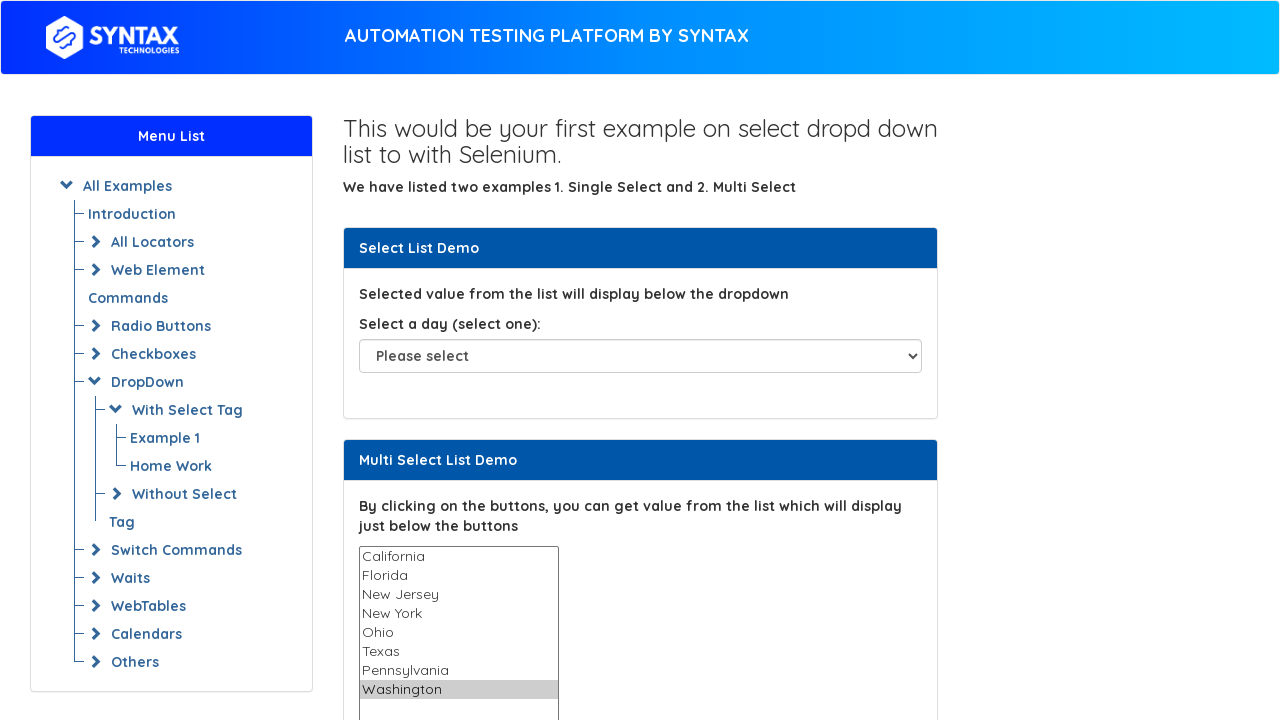

Retrieved value of option at index 5: 'Texas'
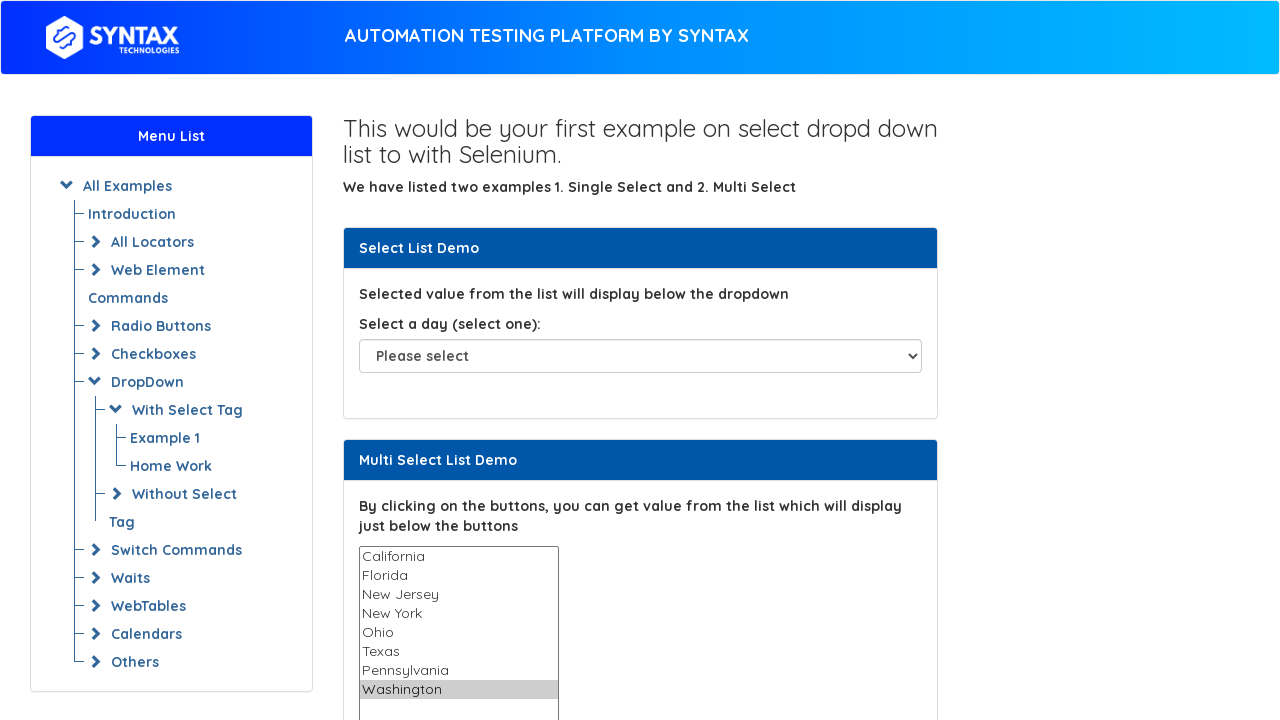

Compiled list of selected values excluding index 5: ['California', 'Florida', 'New Jersey', 'New York', 'Ohio', 'Pennsylvania', 'Washington']
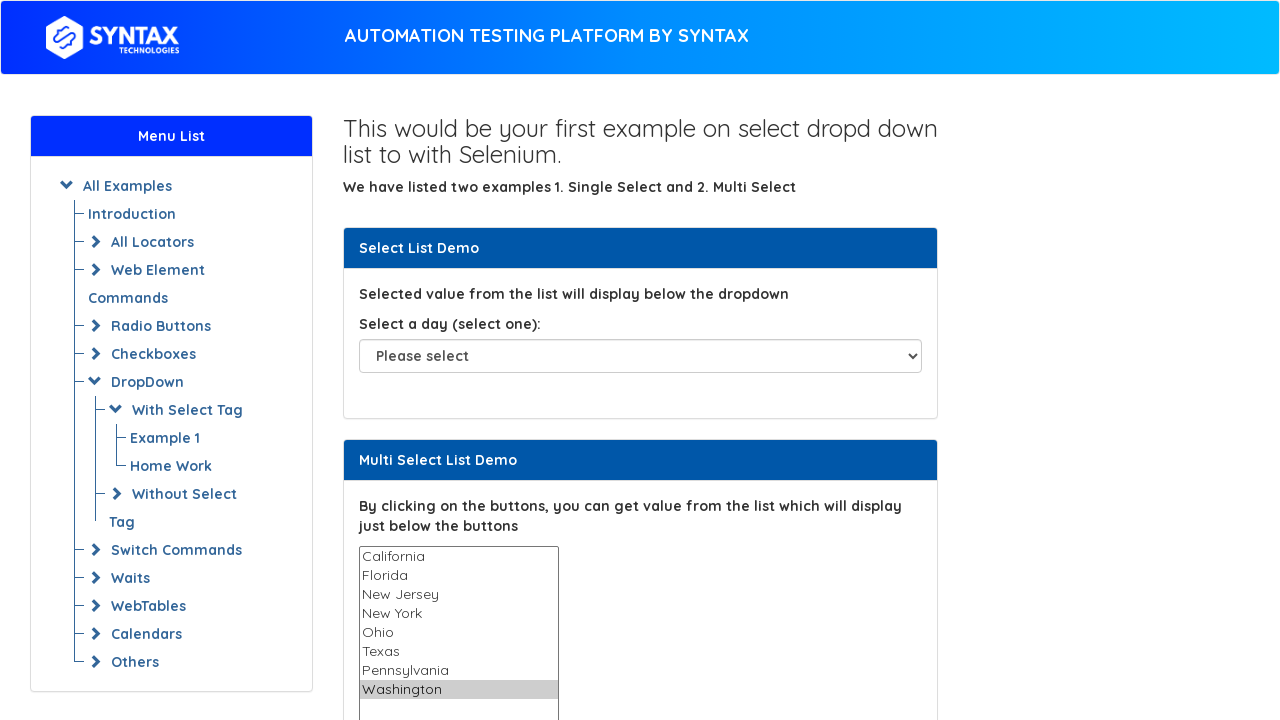

Re-selected all options except the one at index 5 on #multi-select
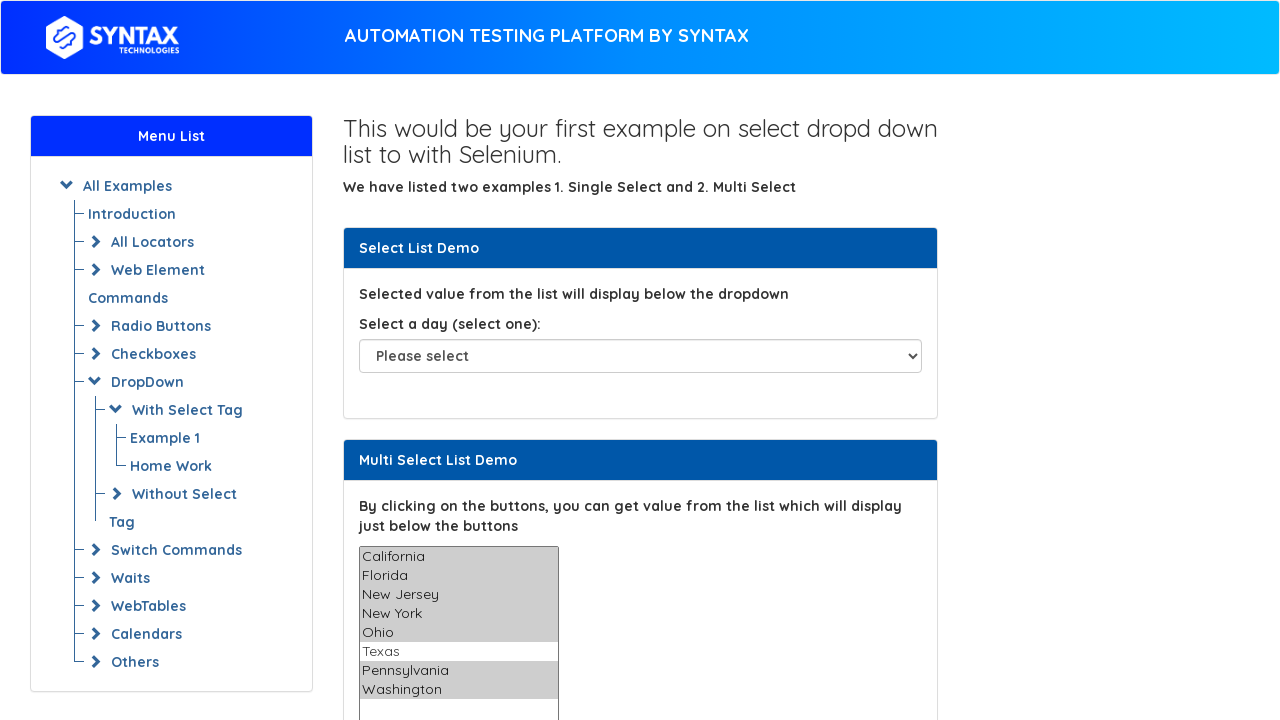

Waited 2000ms for final state
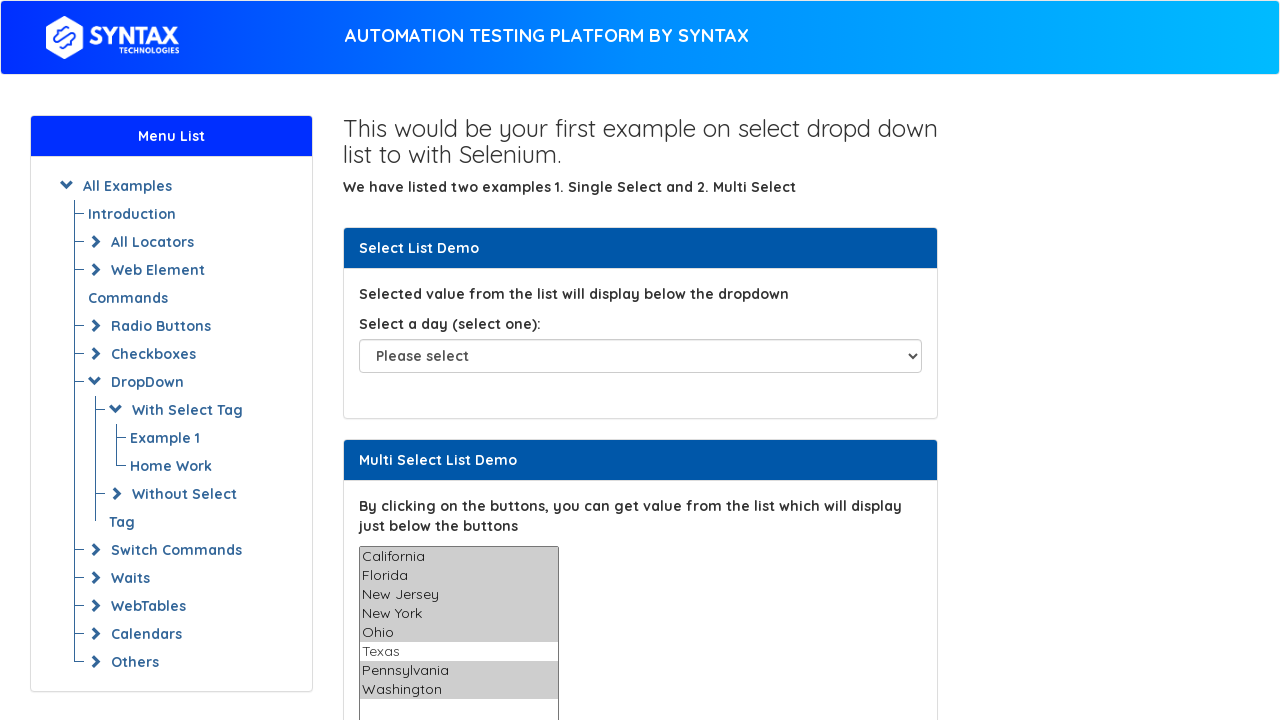

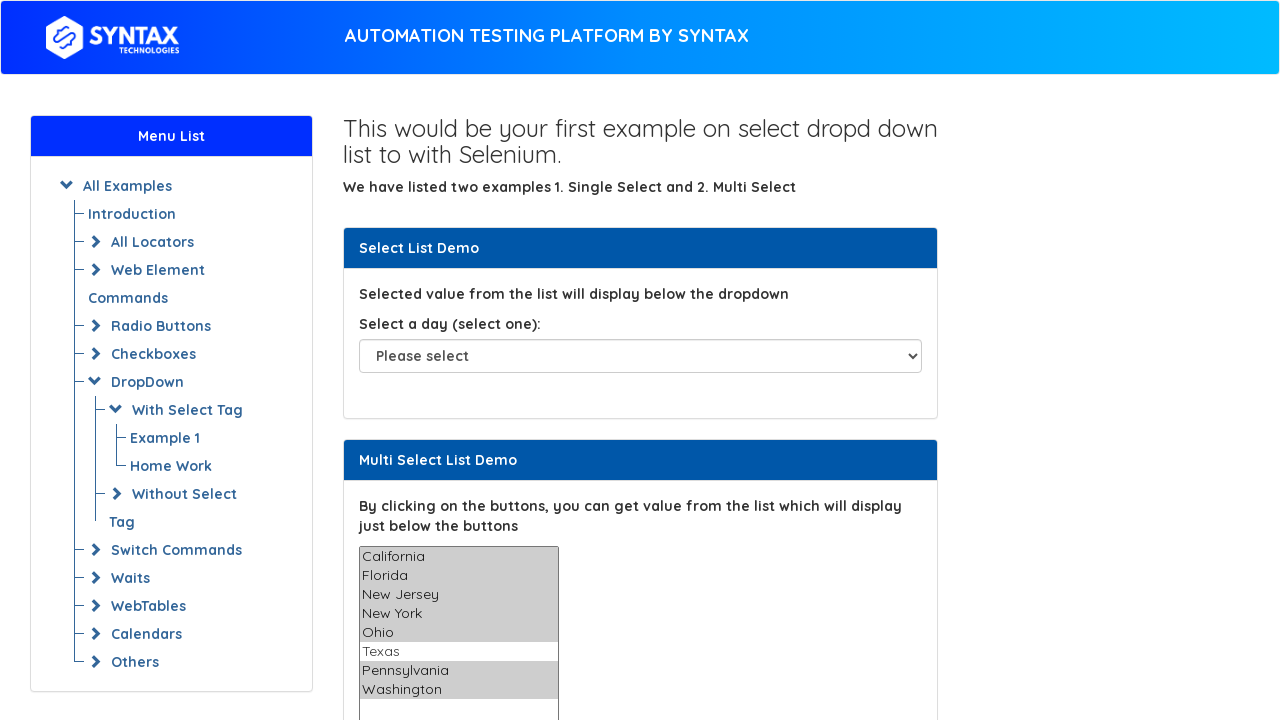